Tests marking individual todo items as complete by clicking their checkboxes

Starting URL: https://demo.playwright.dev/todomvc

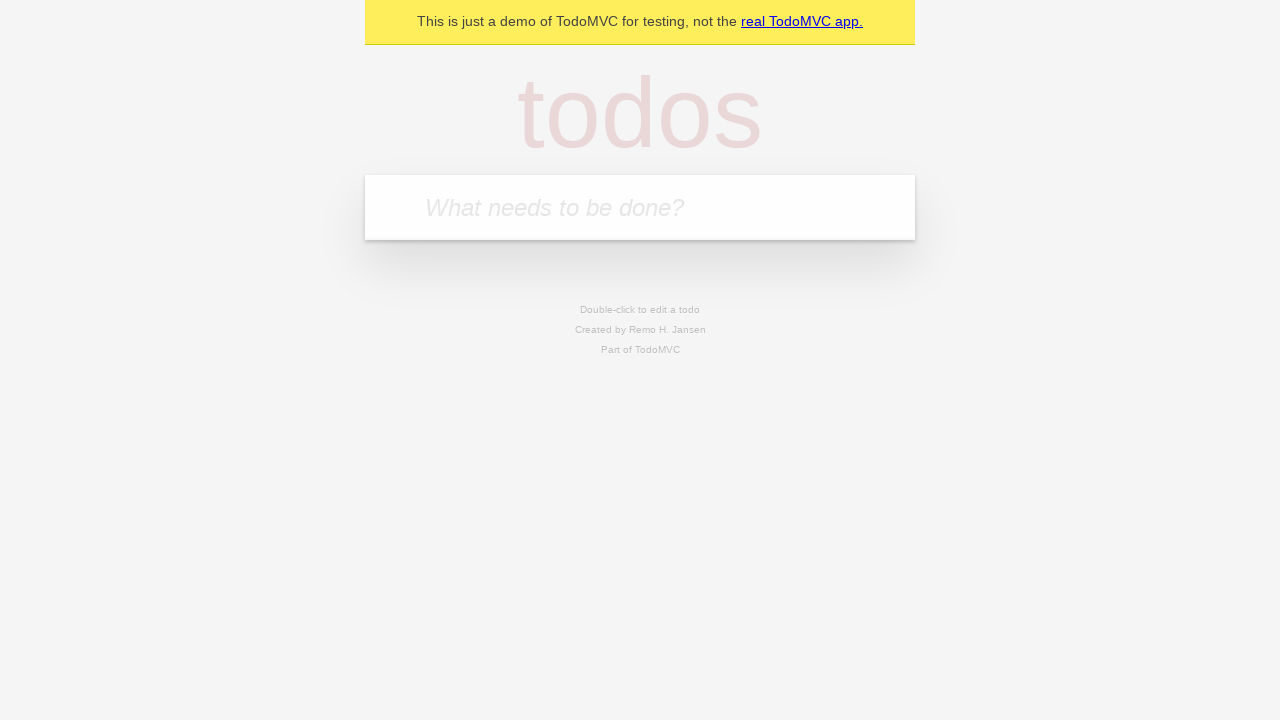

Filled input field with 'buy some cheese' on internal:attr=[placeholder="What needs to be done?"i]
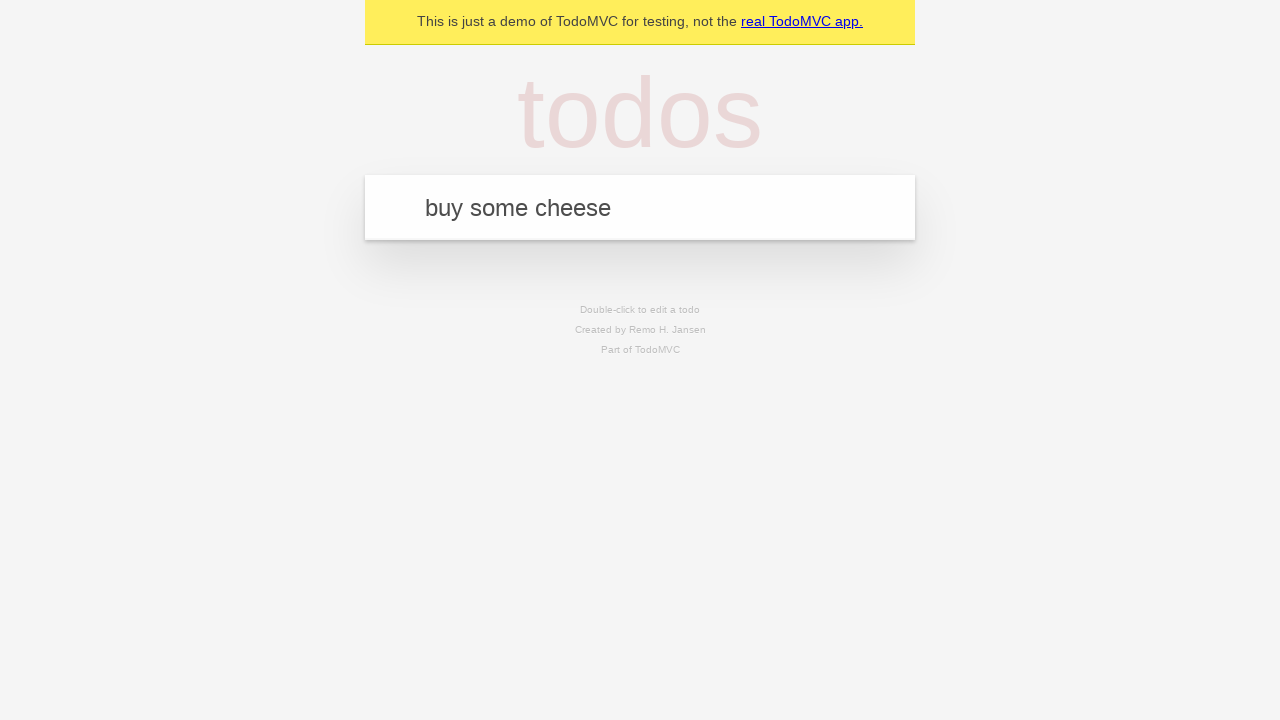

Pressed Enter to create first todo item on internal:attr=[placeholder="What needs to be done?"i]
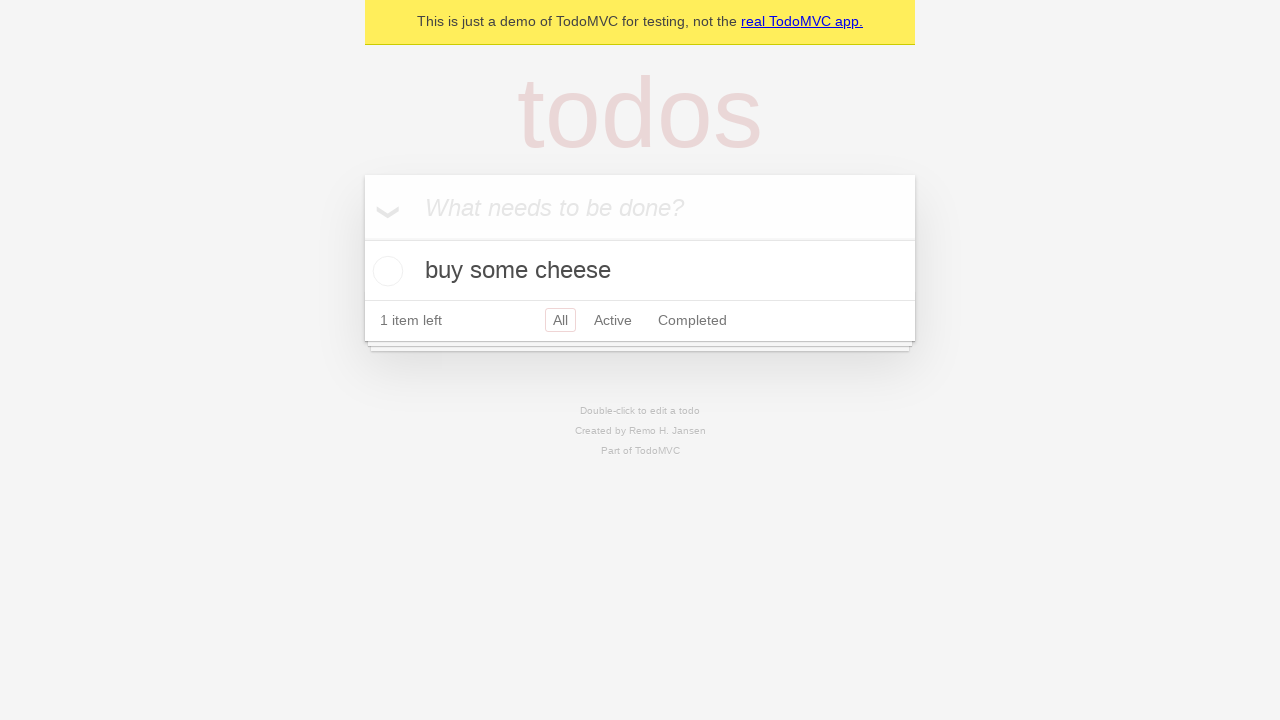

Filled input field with 'feed the cat' on internal:attr=[placeholder="What needs to be done?"i]
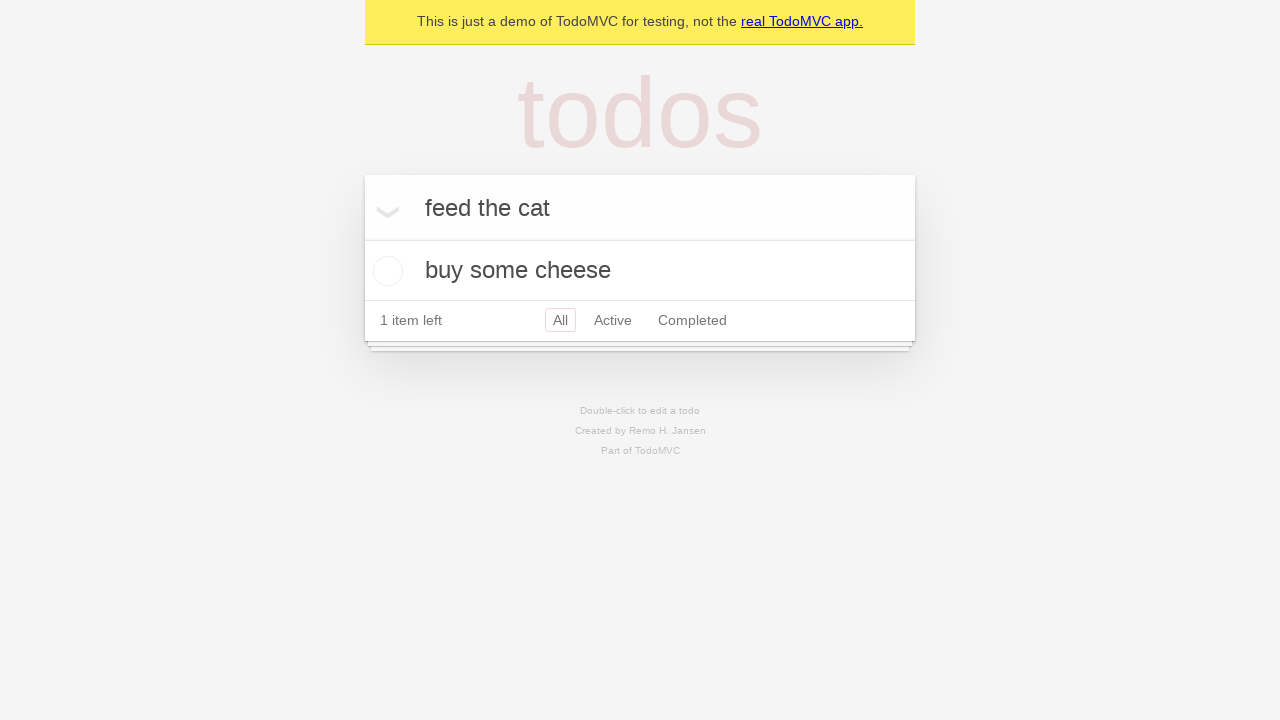

Pressed Enter to create second todo item on internal:attr=[placeholder="What needs to be done?"i]
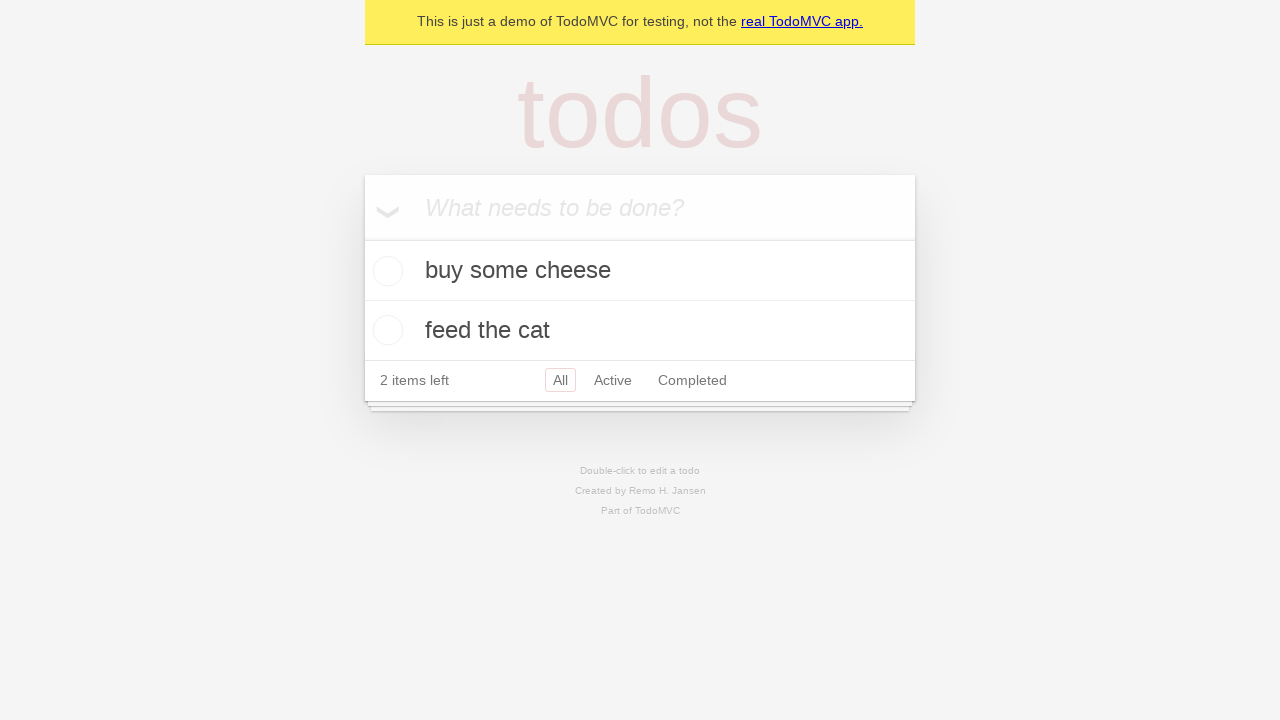

Waited for both todo items to appear
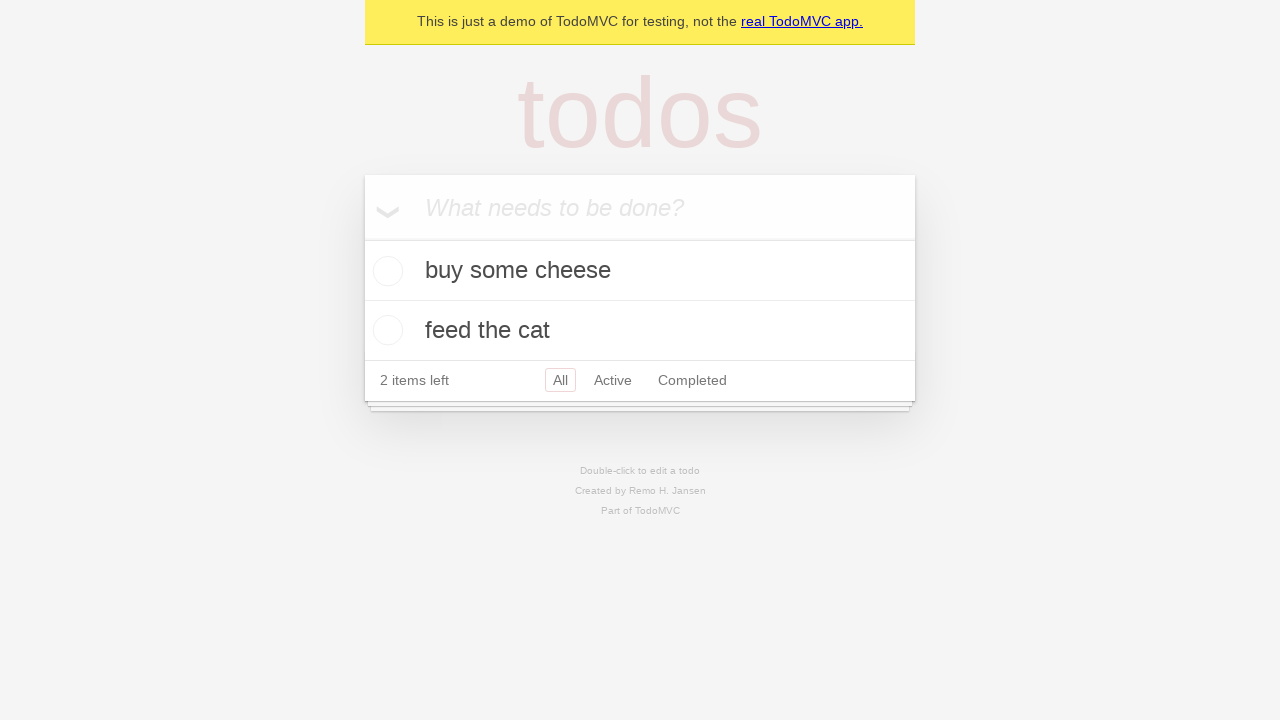

Marked first todo item 'buy some cheese' as complete at (385, 271) on internal:testid=[data-testid="todo-item"s] >> nth=0 >> internal:role=checkbox
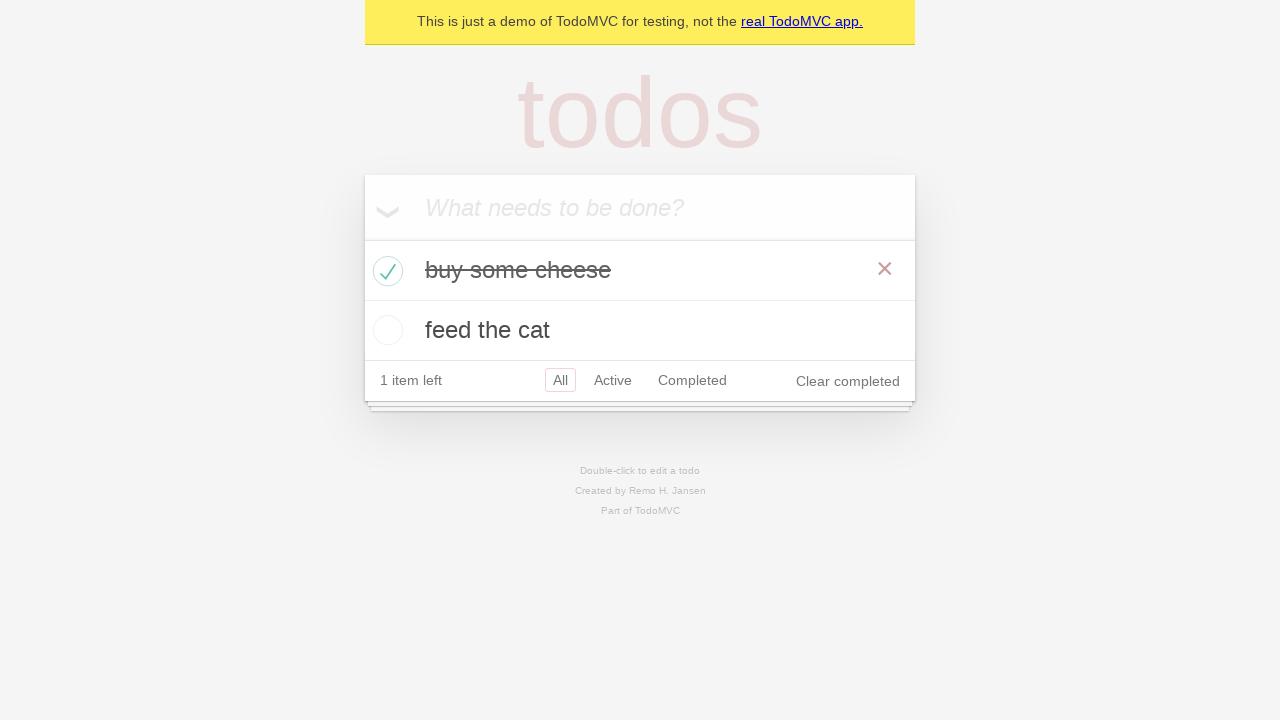

Marked second todo item 'feed the cat' as complete at (385, 330) on internal:testid=[data-testid="todo-item"s] >> nth=1 >> internal:role=checkbox
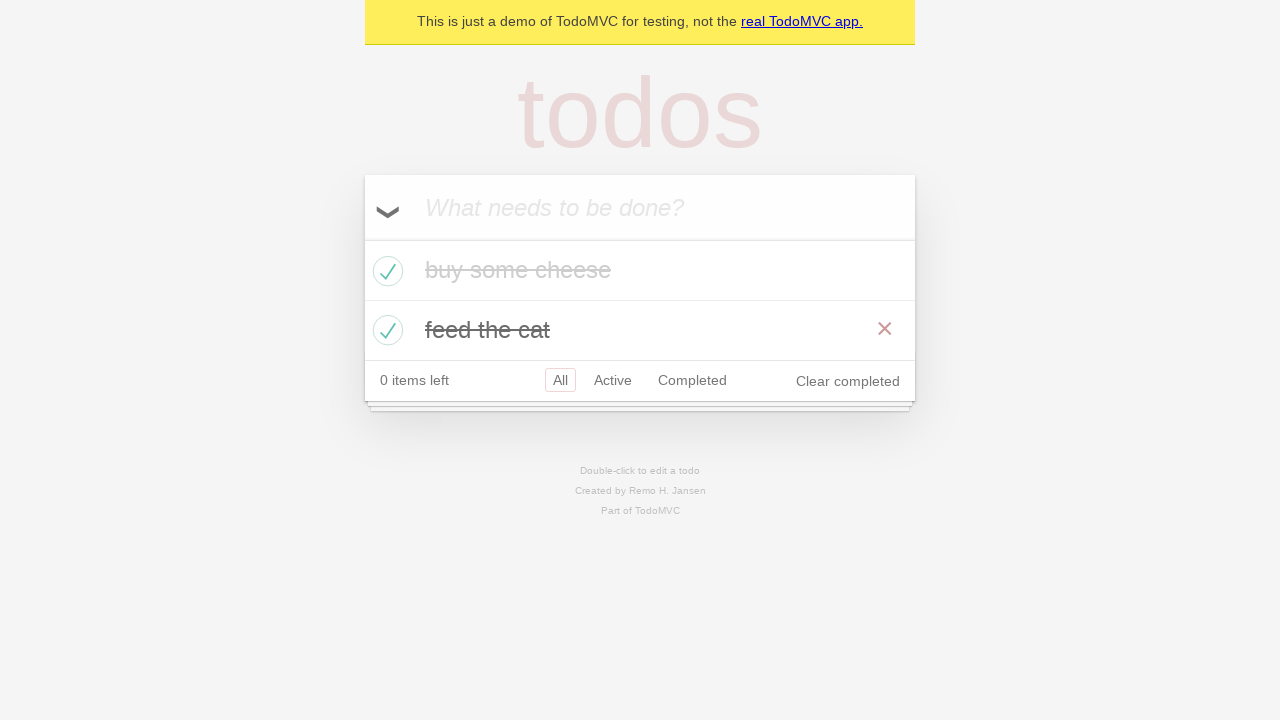

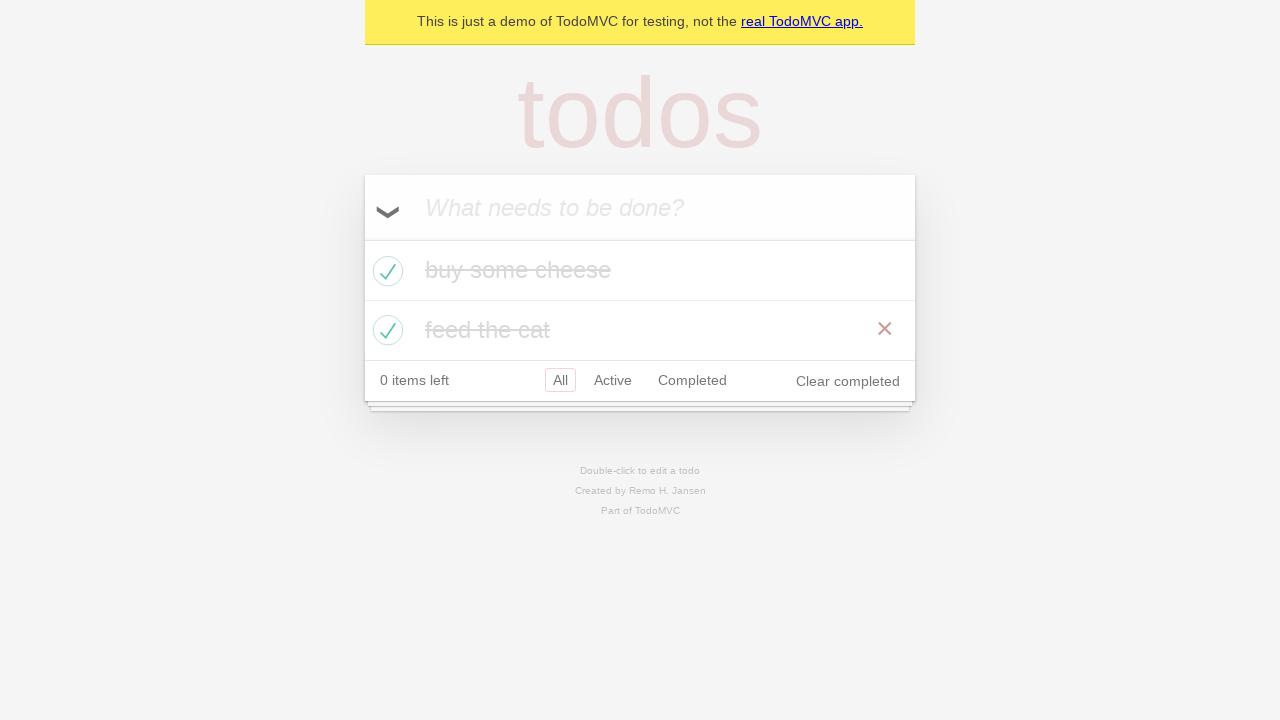